Navigates to a page and clicks on a button element

Starting URL: https://v0-button-to-open-v0-home-page-h5dizpkwp.vercel.app/

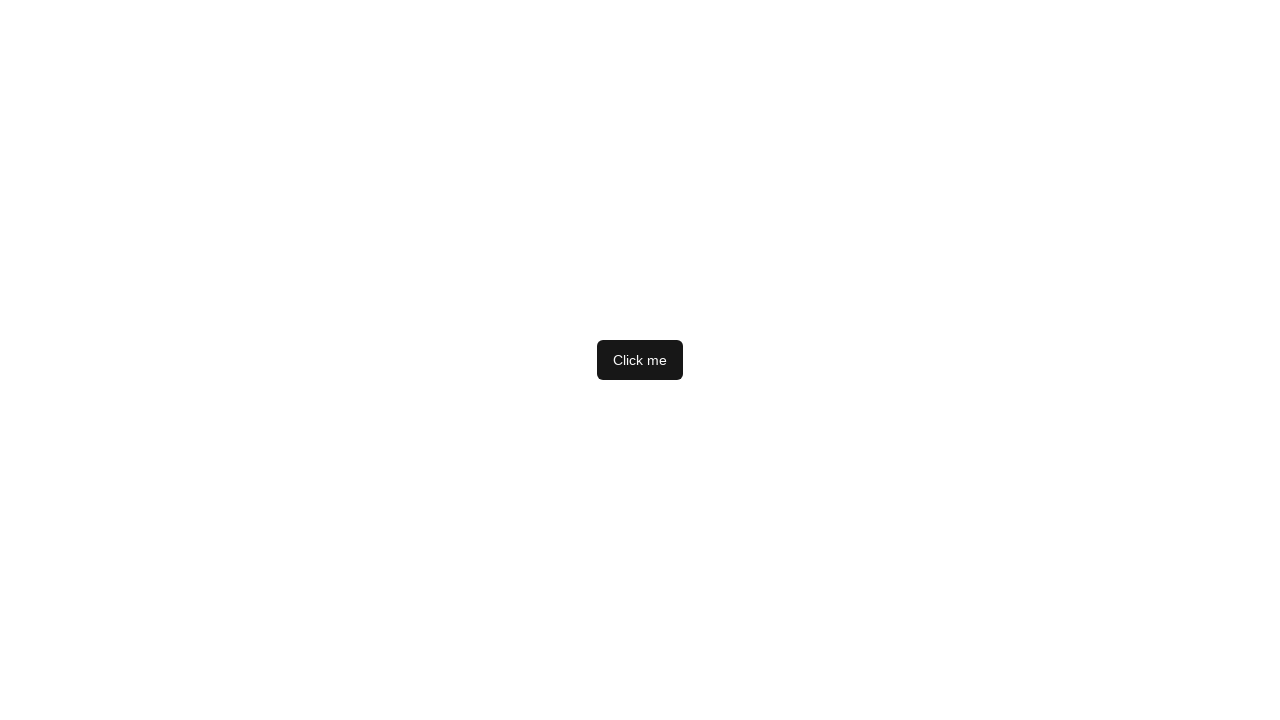

Navigated to the test page
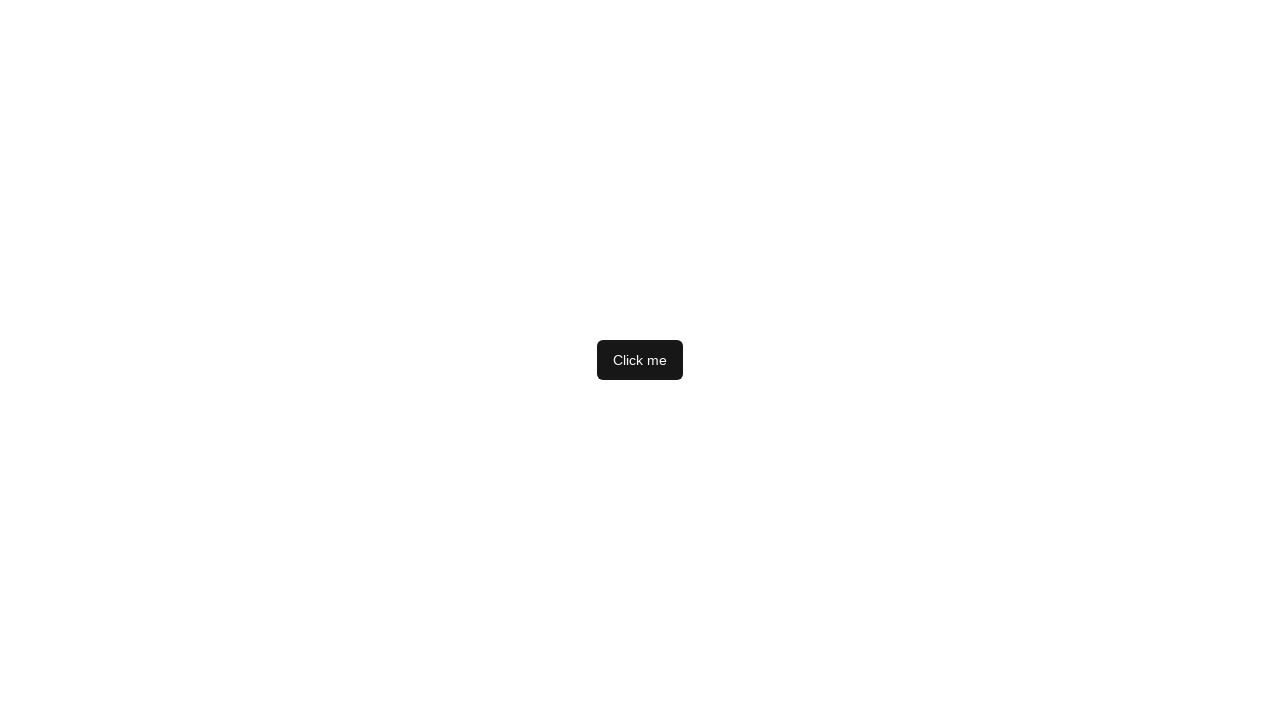

Clicked button on page at (640, 360) on button
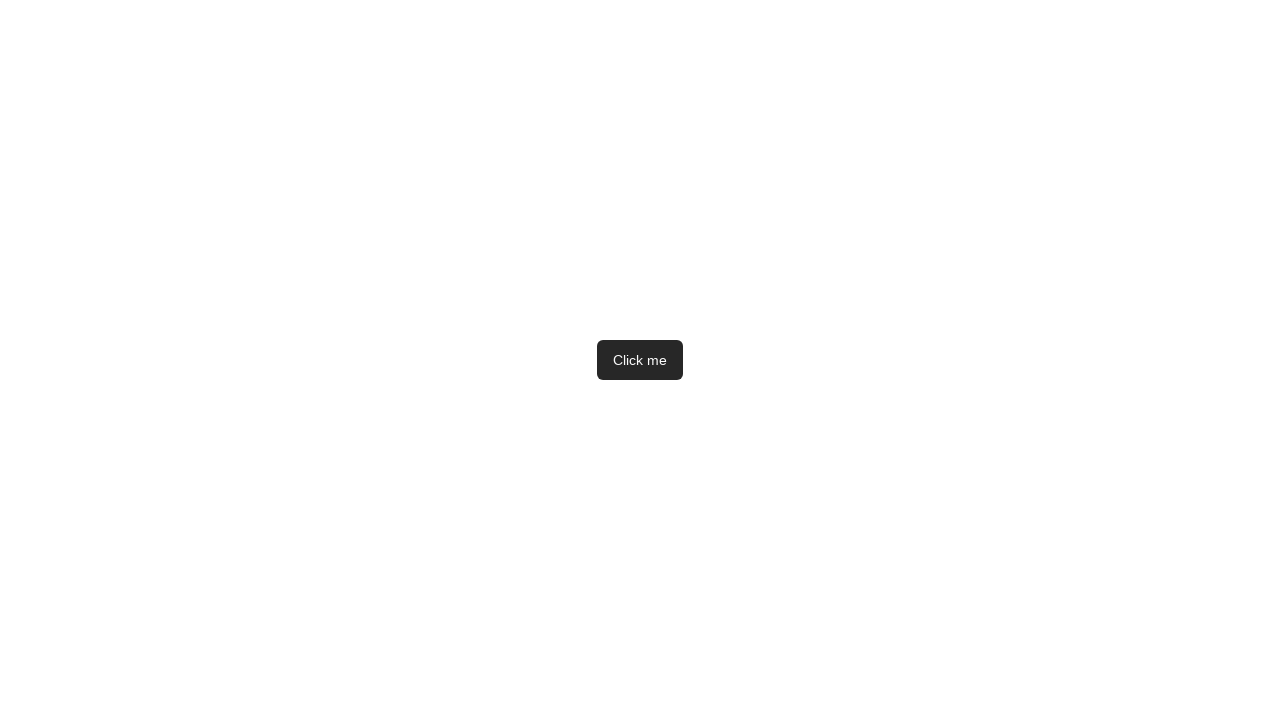

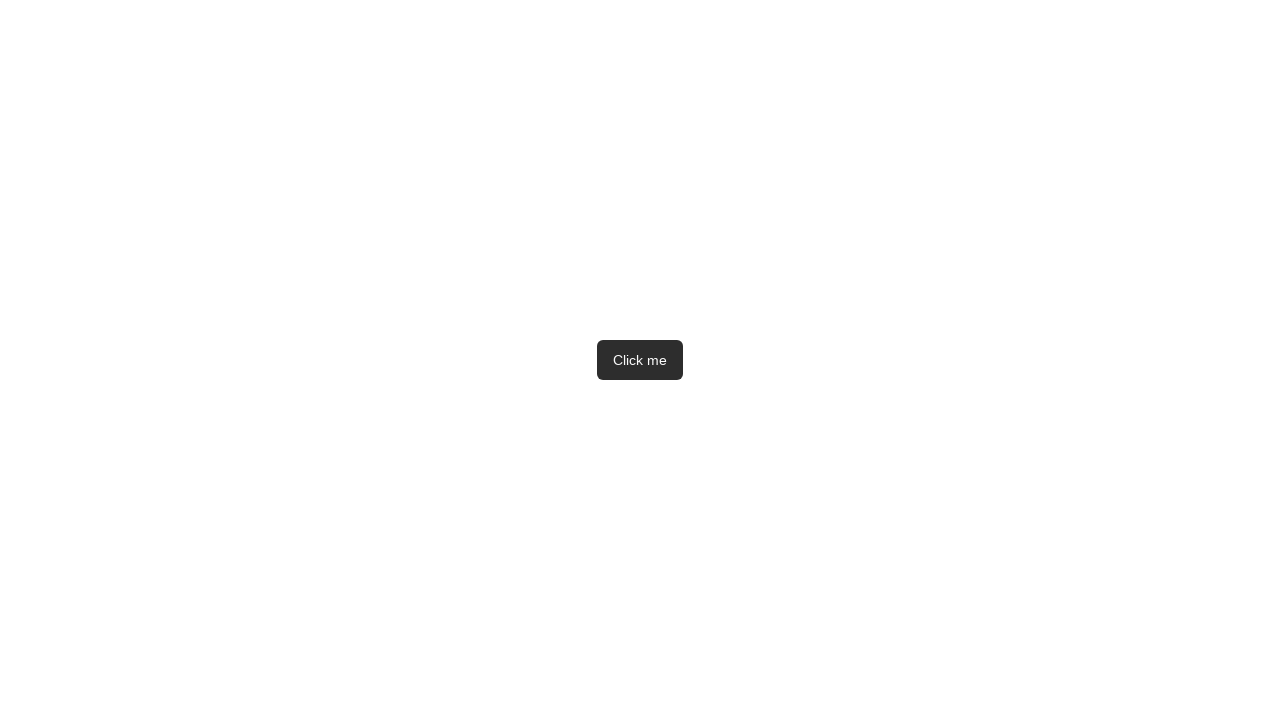